Verifies that the navigation logo is visible on the homepage of the demo e-commerce site.

Starting URL: https://www.demoblaze.com/index.html

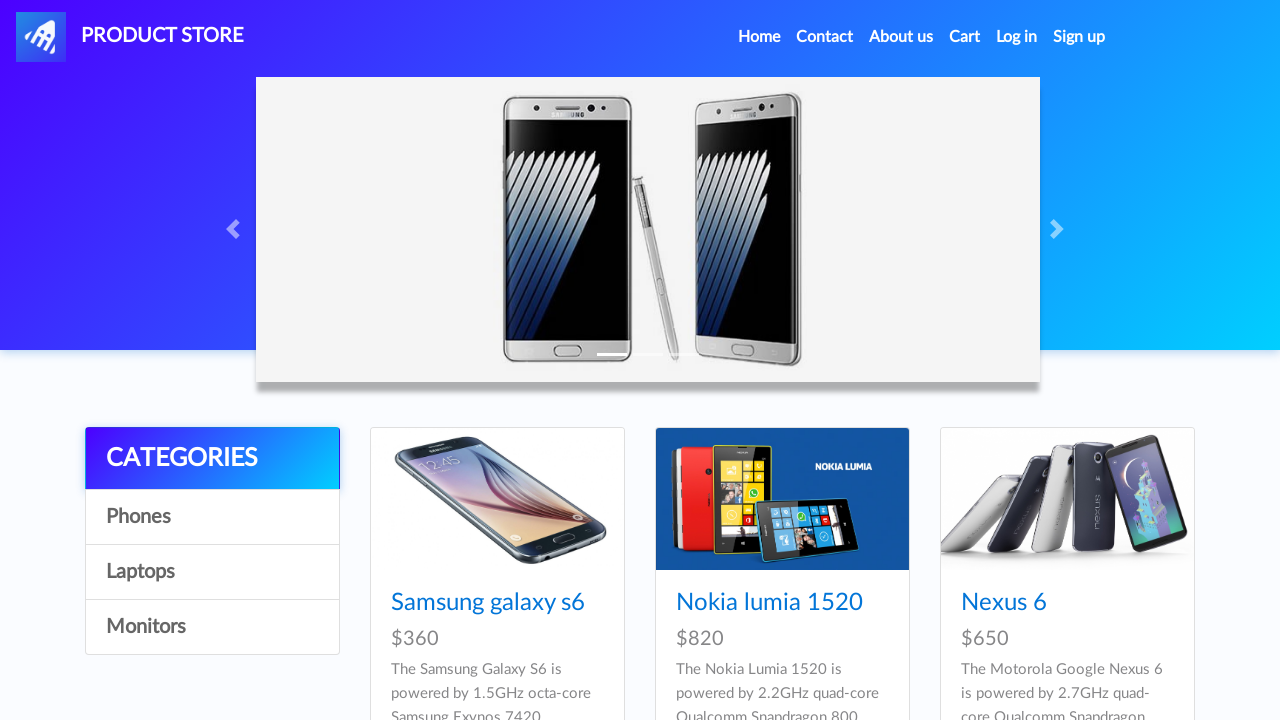

Waited for navigation logo element (#nava) to be present in DOM
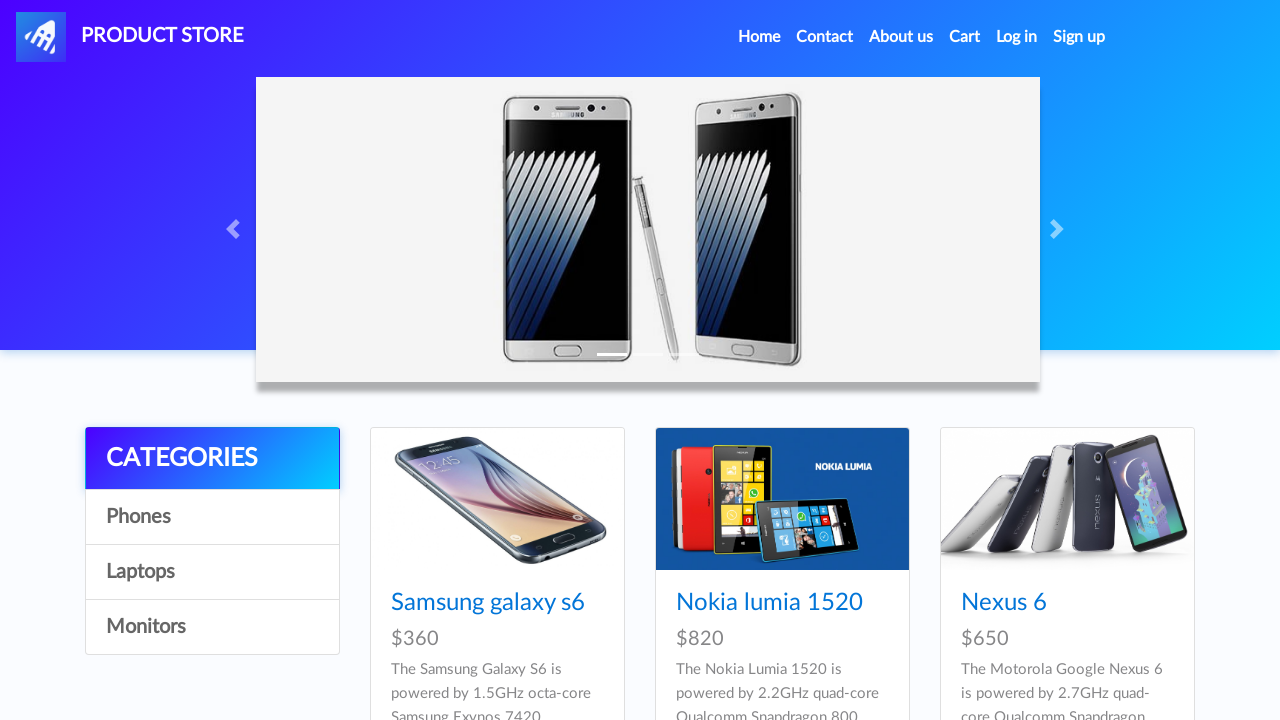

Verified that the navigation logo is visible on the homepage
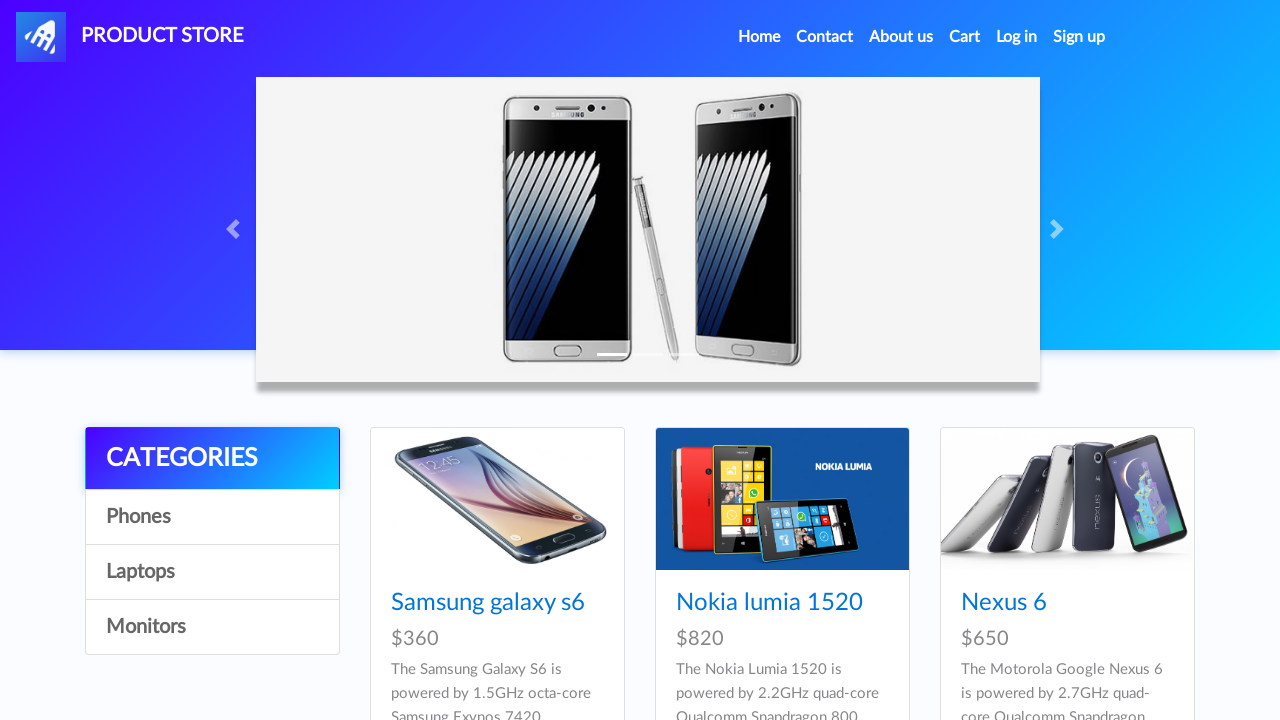

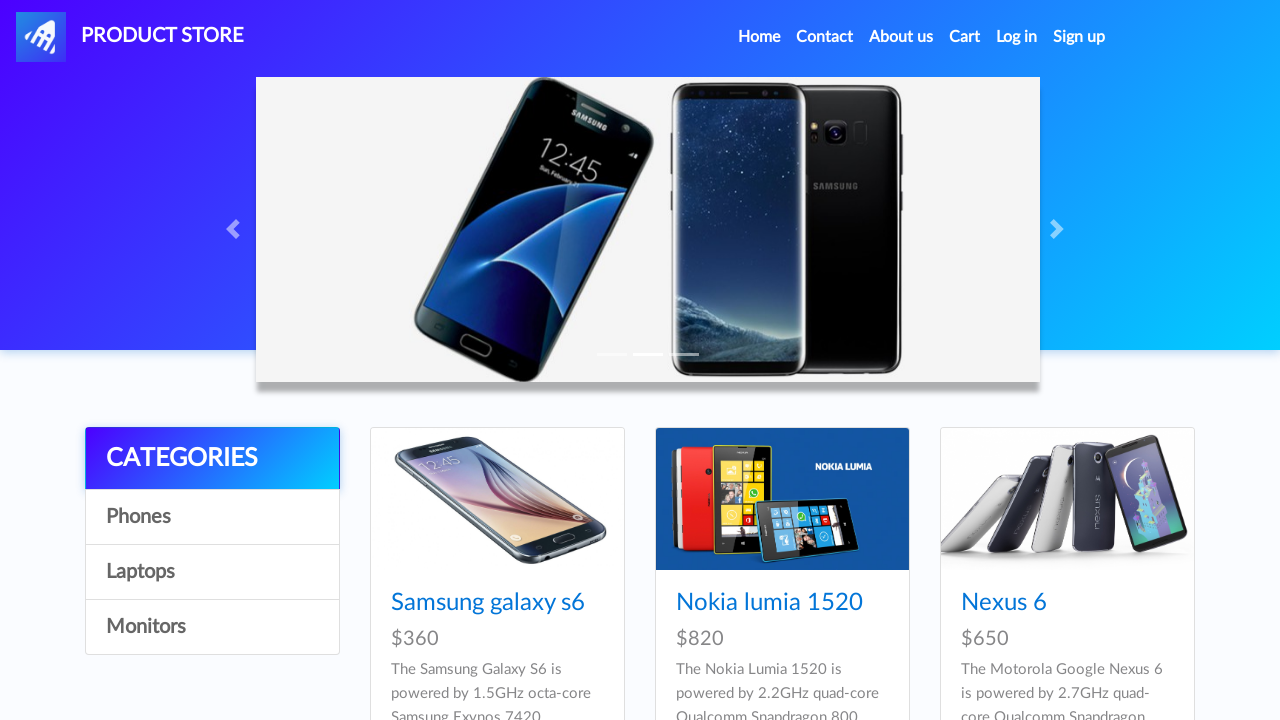